Tests that clicking a project in the Hot Projects section redirects to the project detail page

Starting URL: https://nearcatalog.xyz

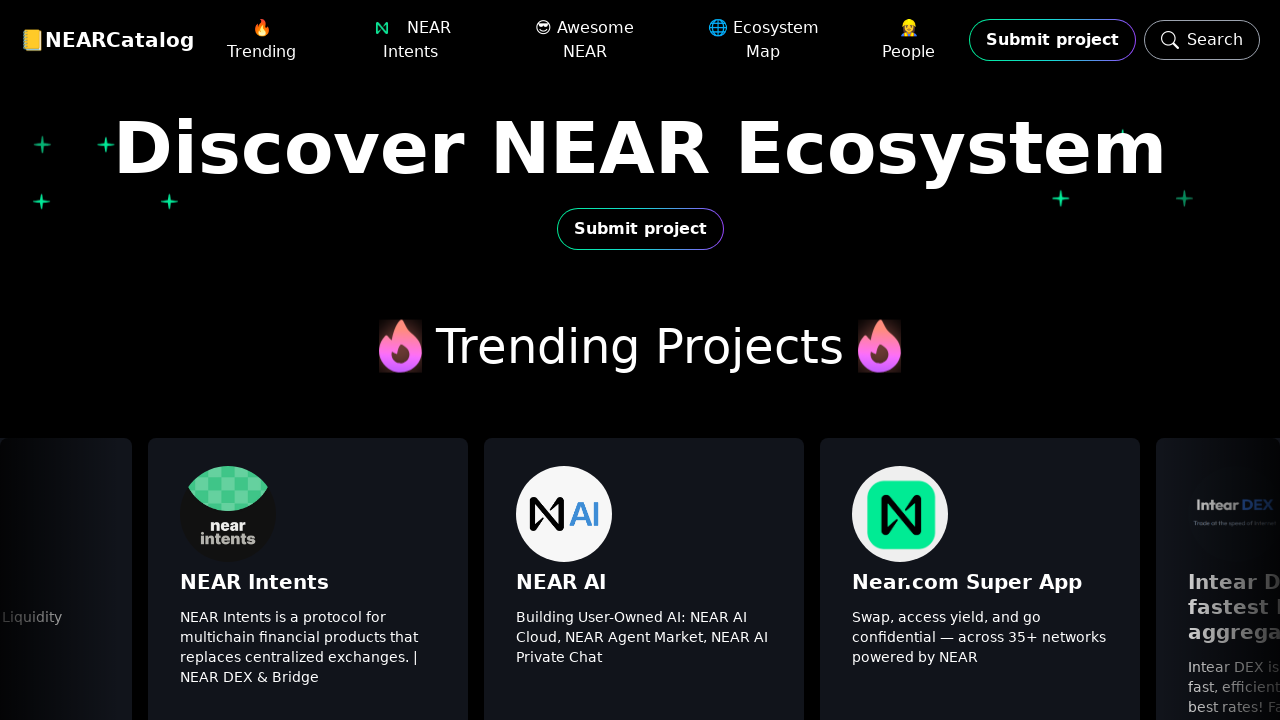

Hot Projects section became visible
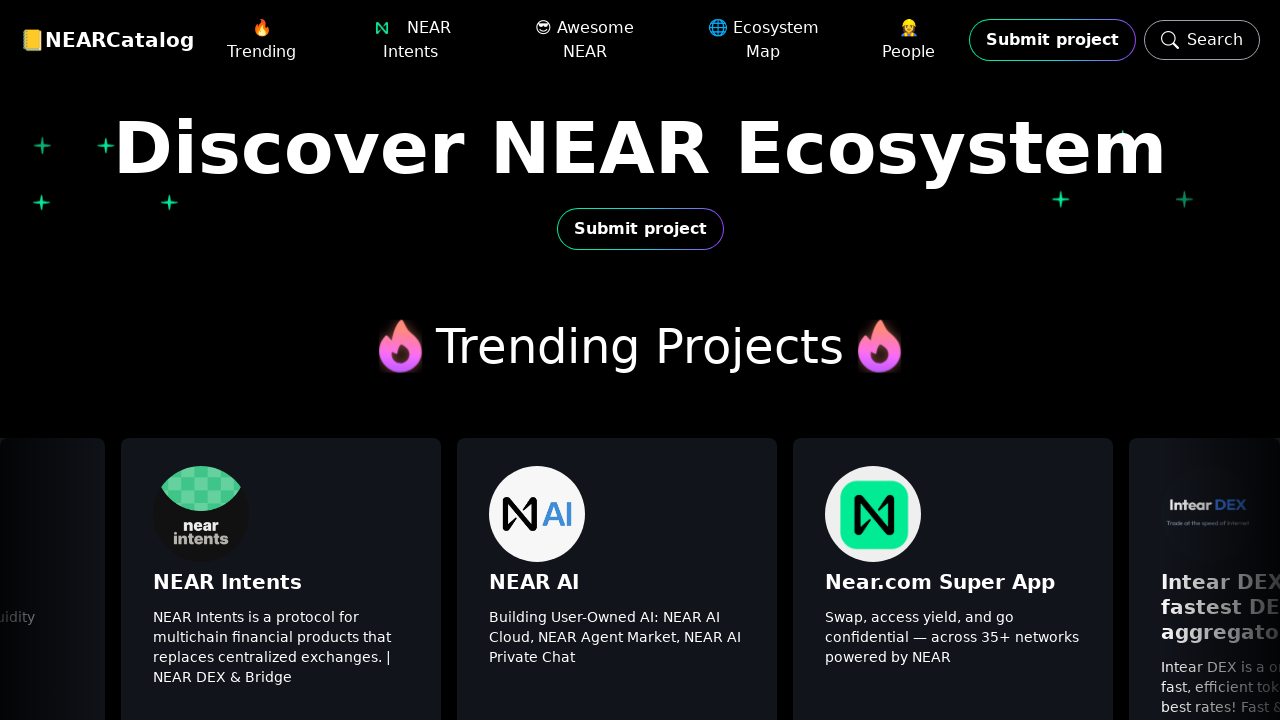

Project card became visible in Hot Projects
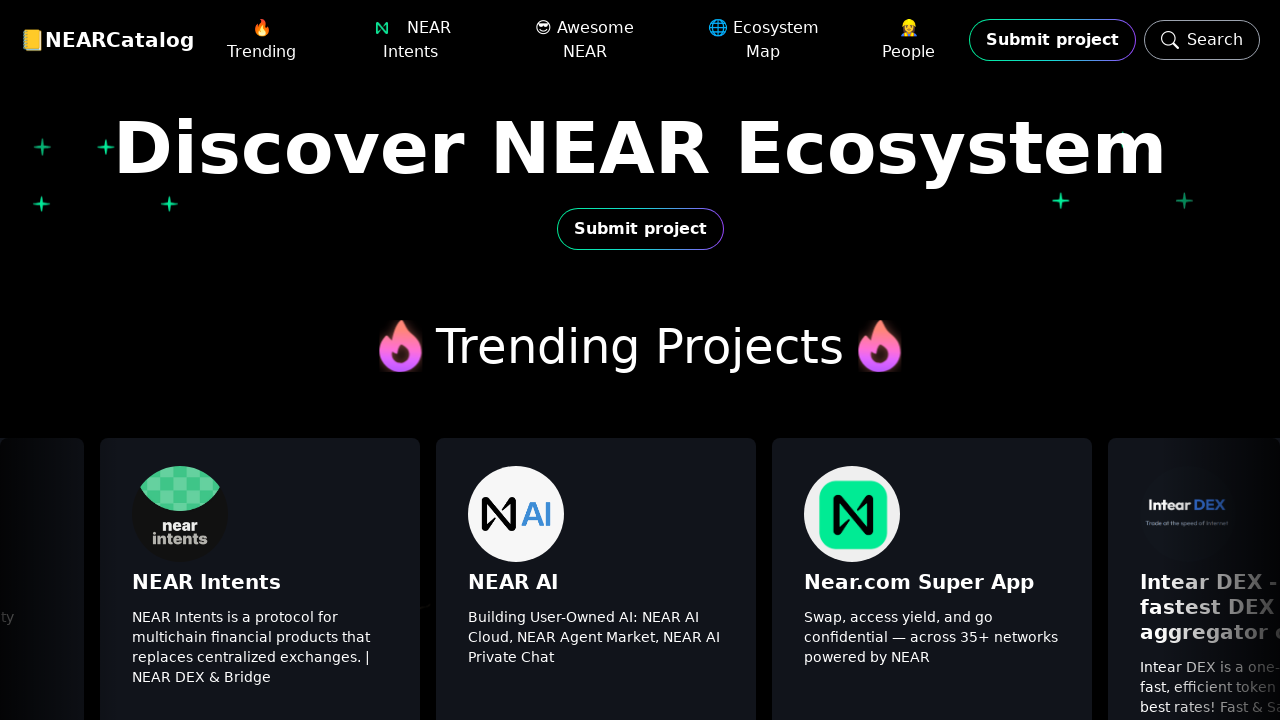

Project heading became visible
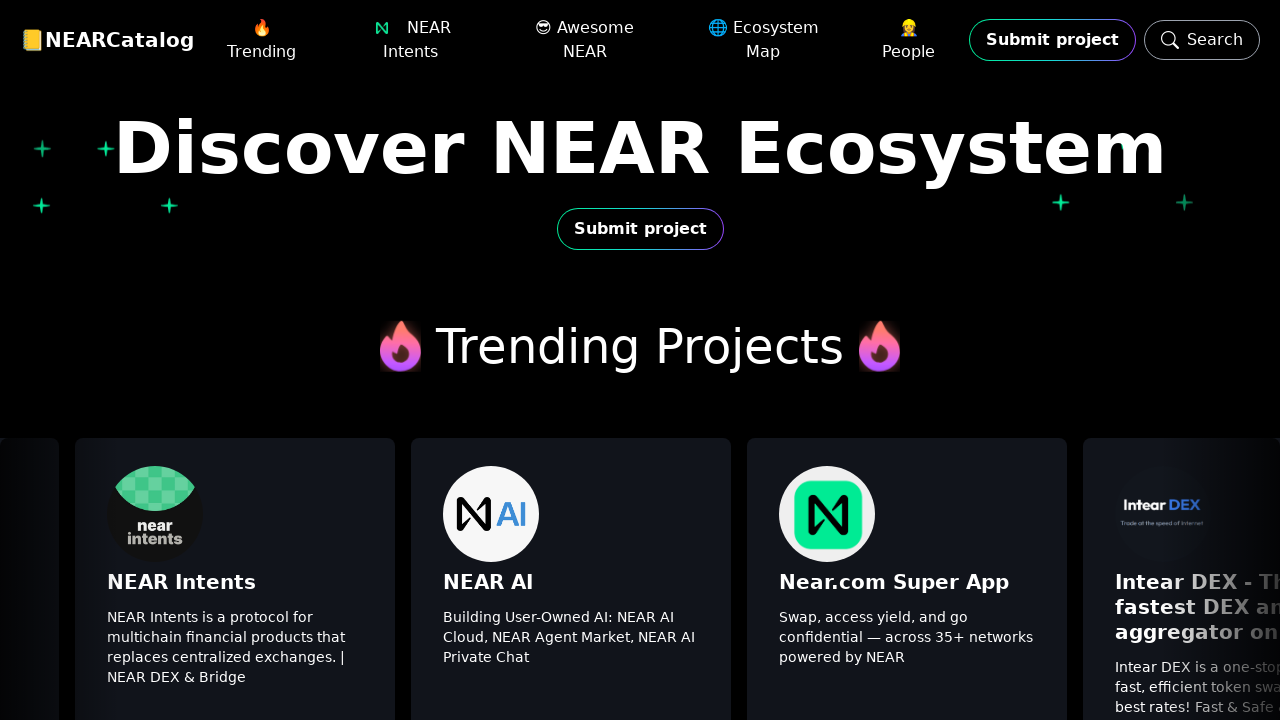

Clicked on project in Hot Projects section at (640, 508) on .relative > div > .relative > .no-scrollbar
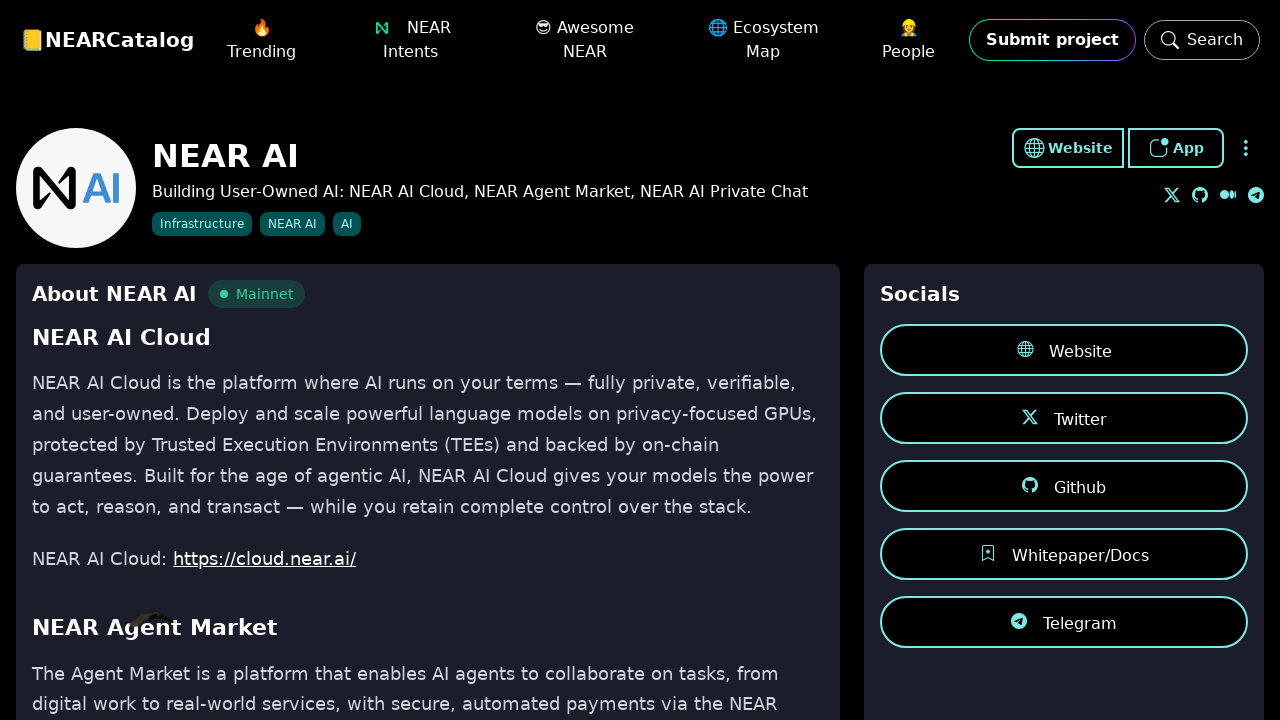

Navigation completed and page loaded
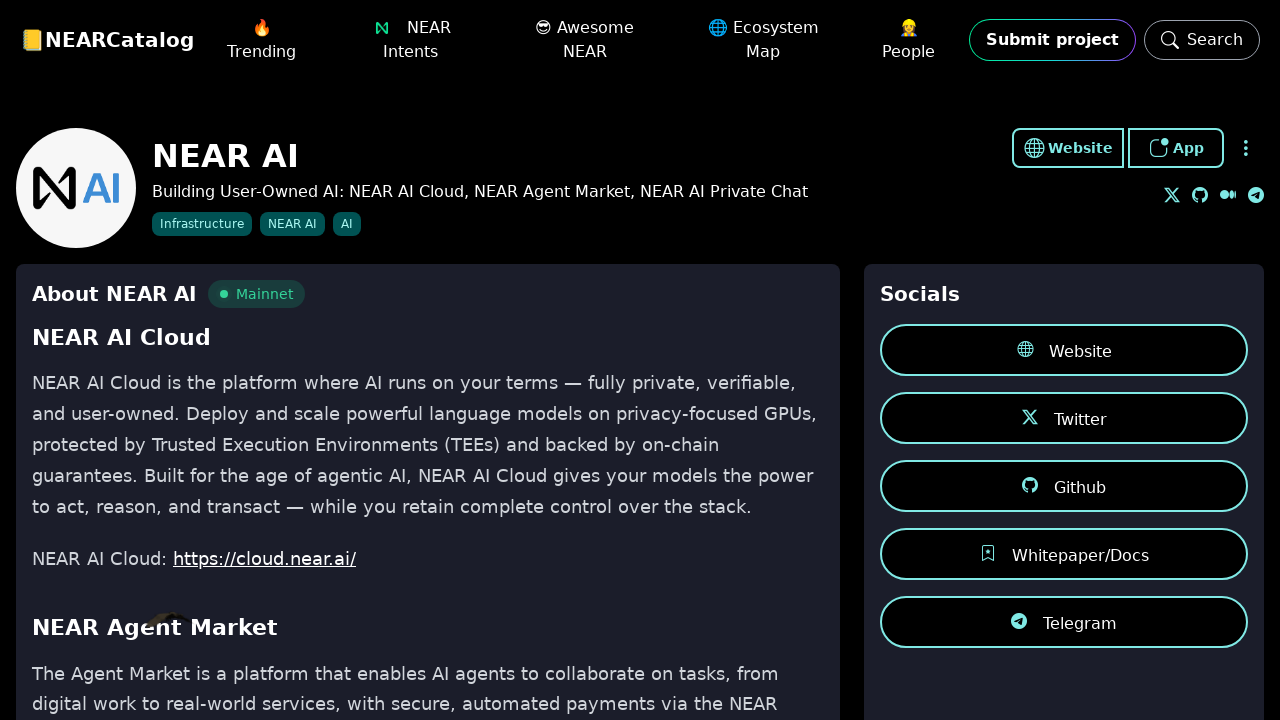

Project detail page heading became visible - redirect successful
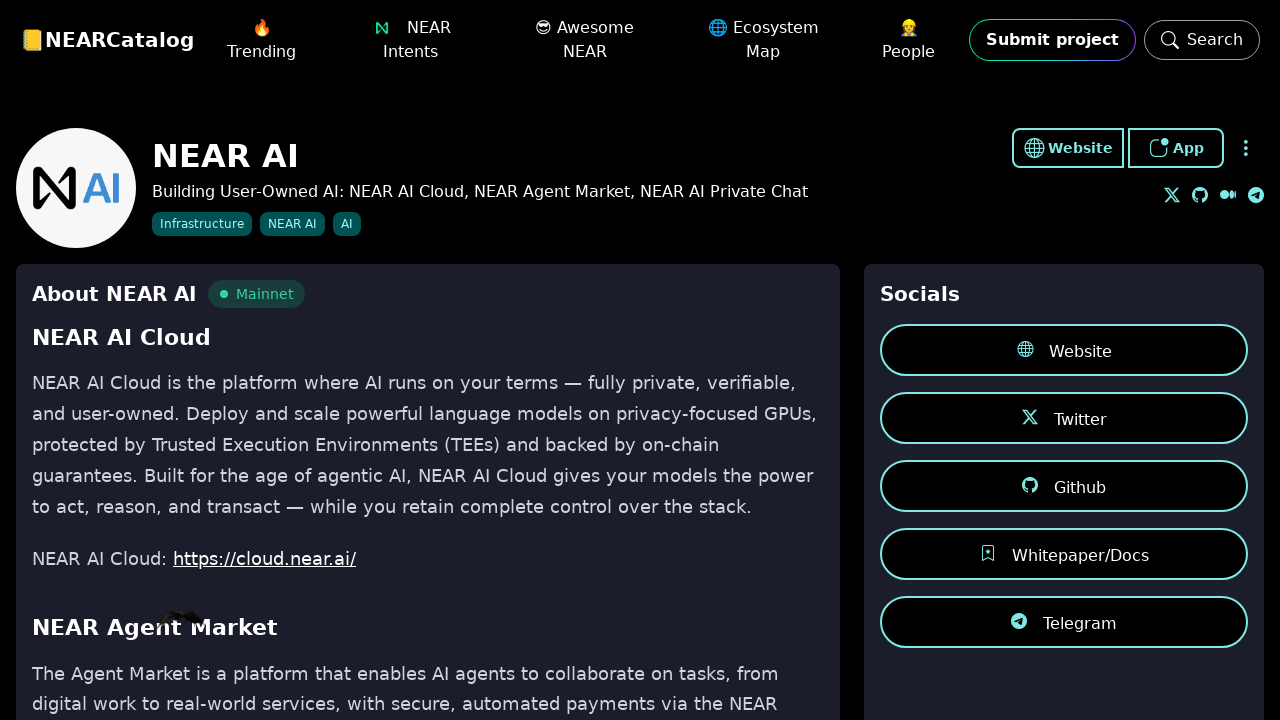

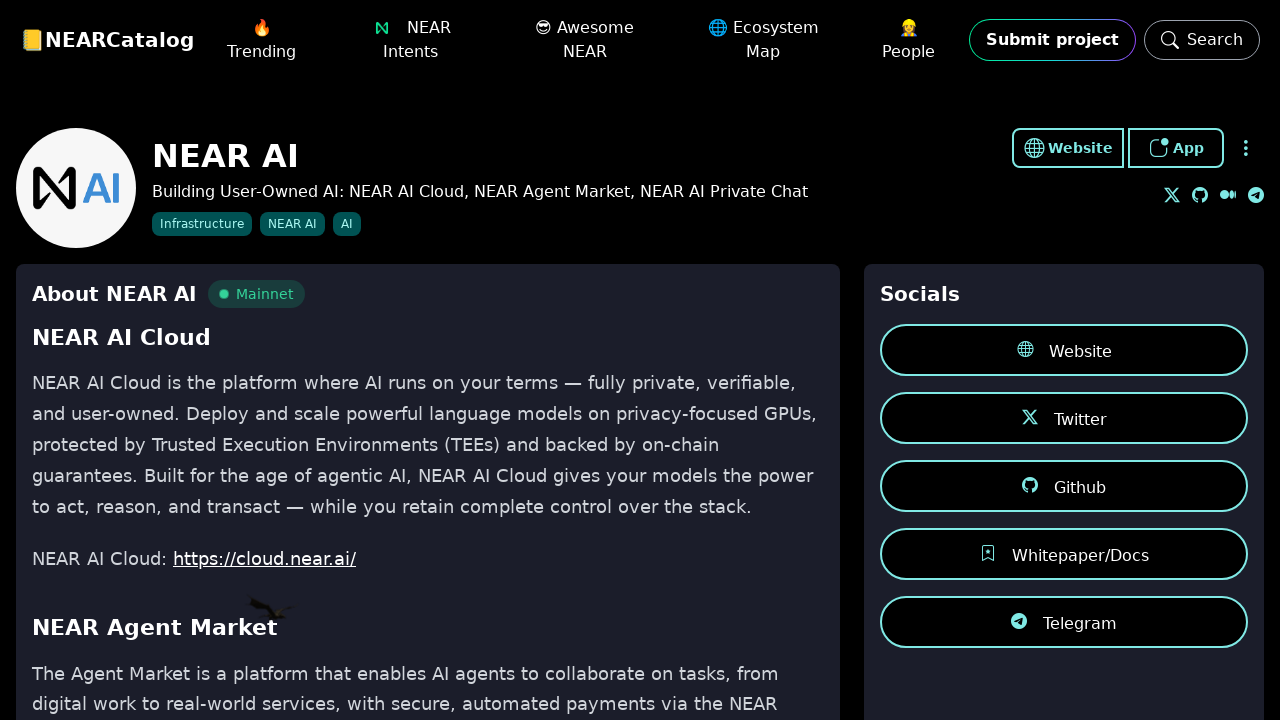